Tests the ability to inject jQuery and jQuery Growl into a page and display notification messages using JavaScript execution.

Starting URL: http://the-internet.herokuapp.com

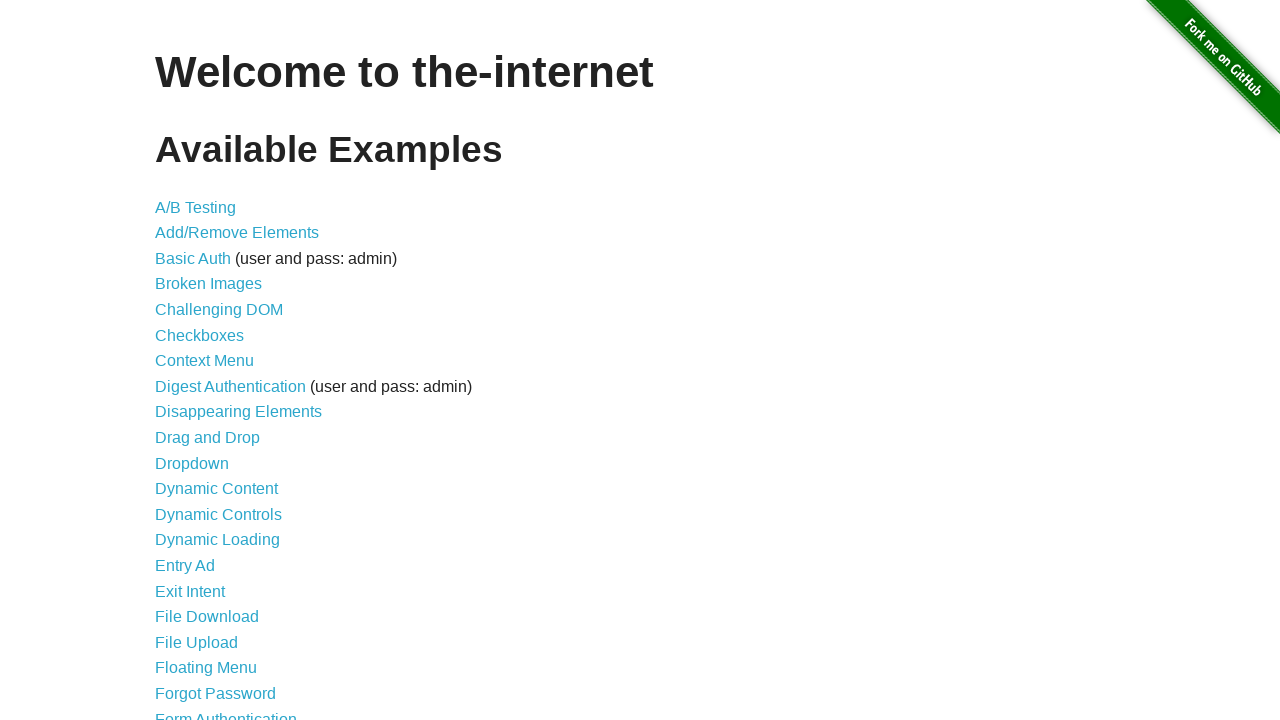

Checked for jQuery and injected it if not present
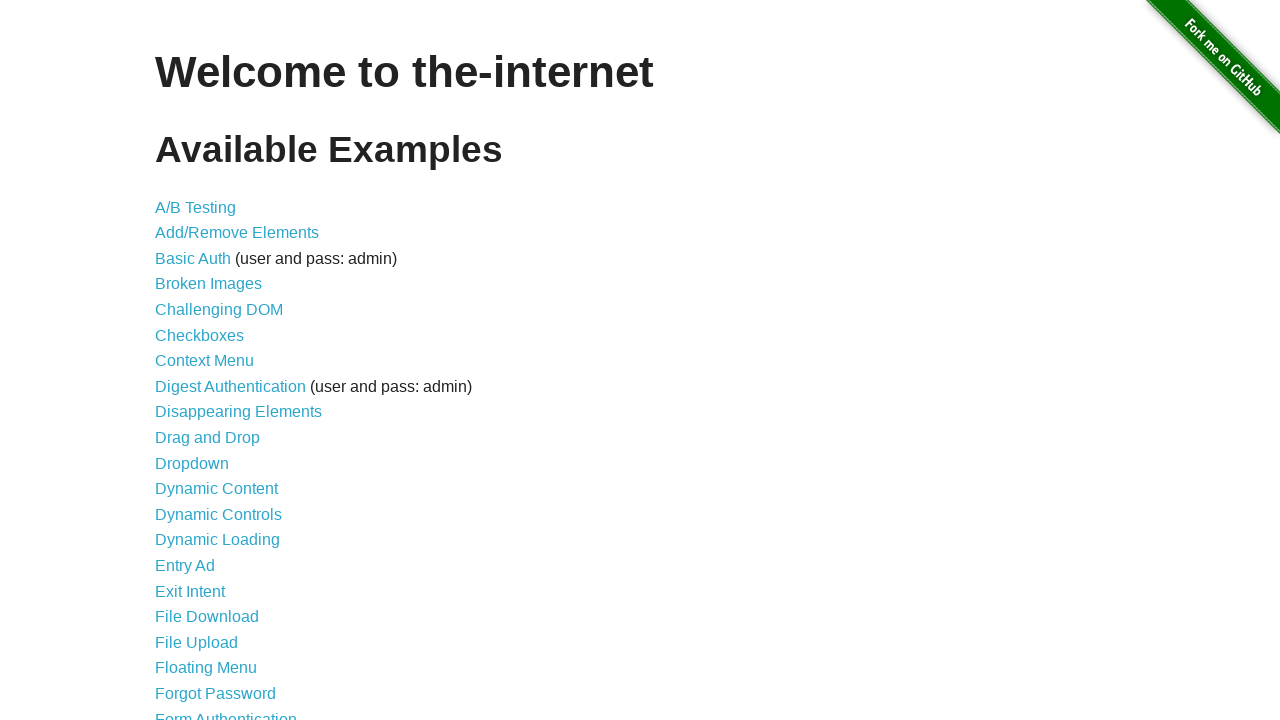

jQuery library loaded successfully
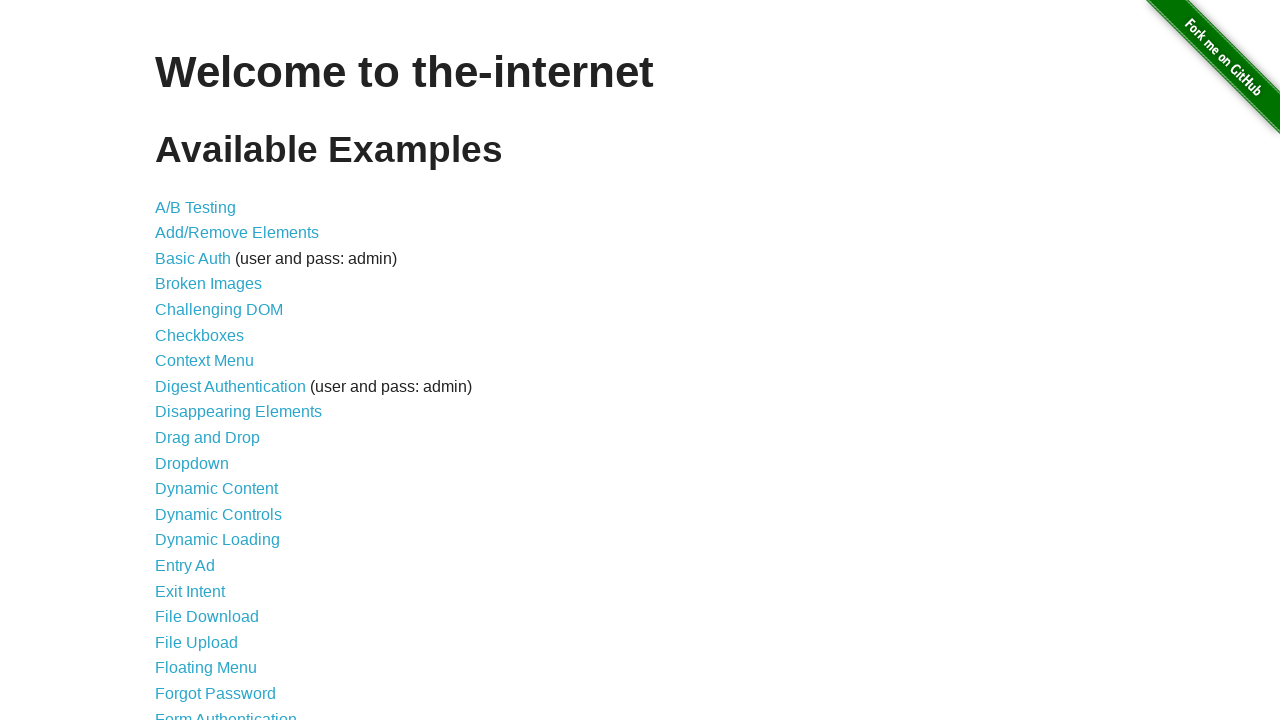

Injected jQuery Growl script
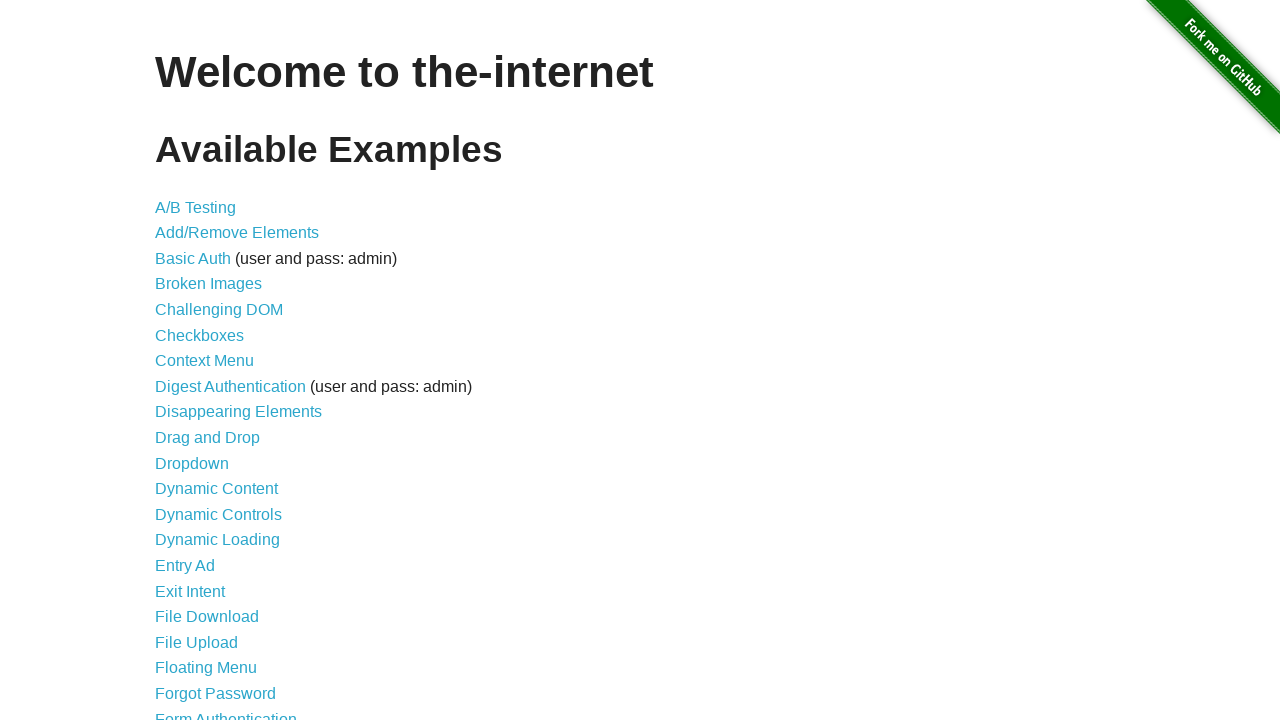

Added jQuery Growl stylesheet to page
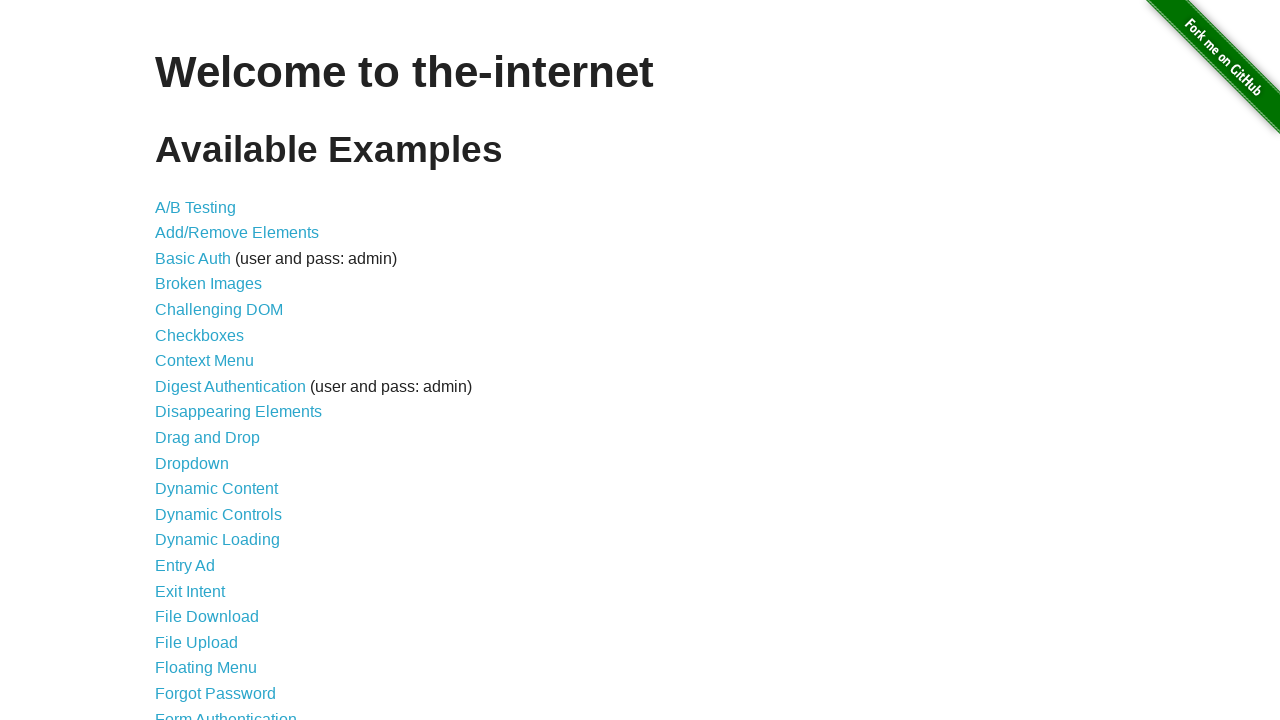

jQuery Growl library loaded and available
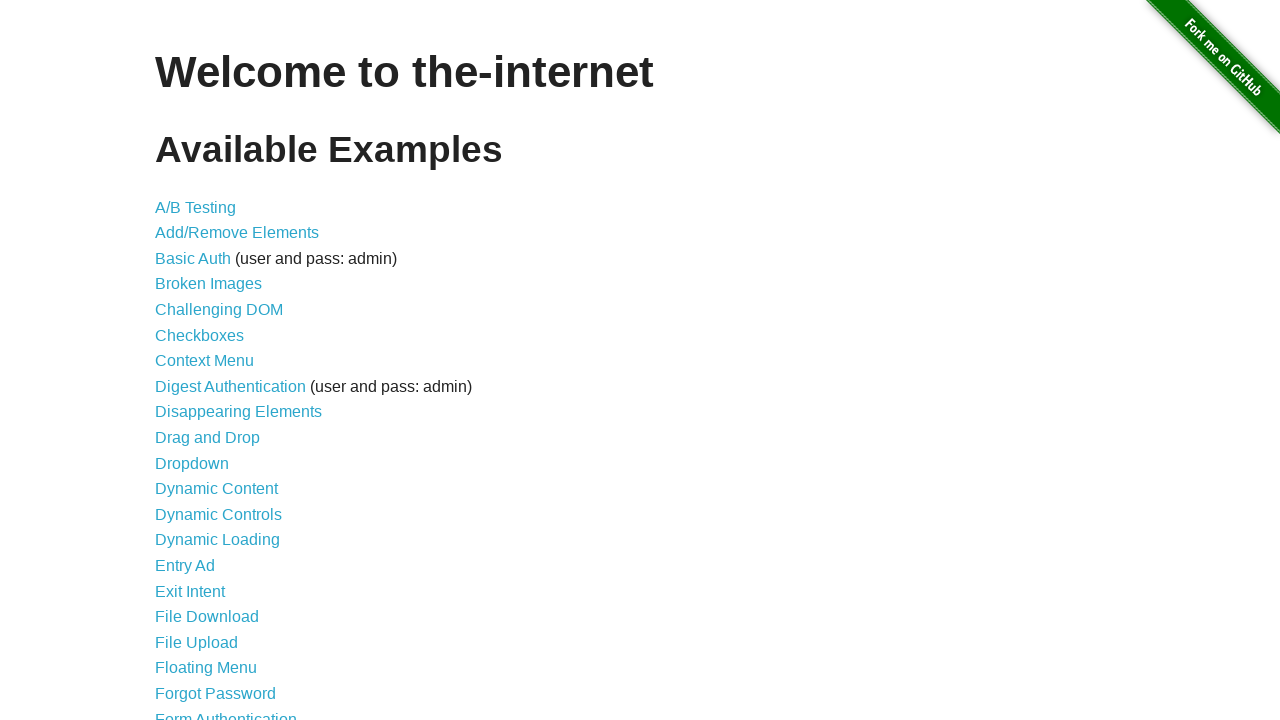

Displayed jQuery Growl notification with title 'GET' and message '/'
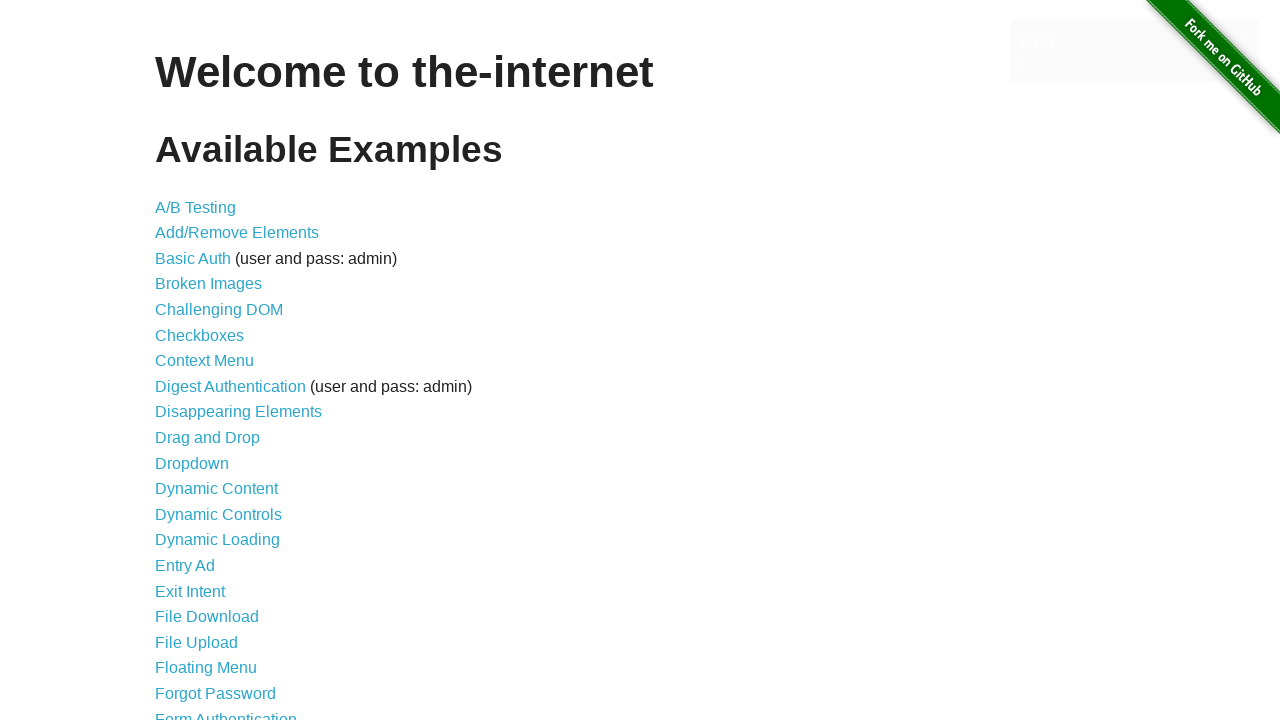

Waited 2 seconds to observe the notification
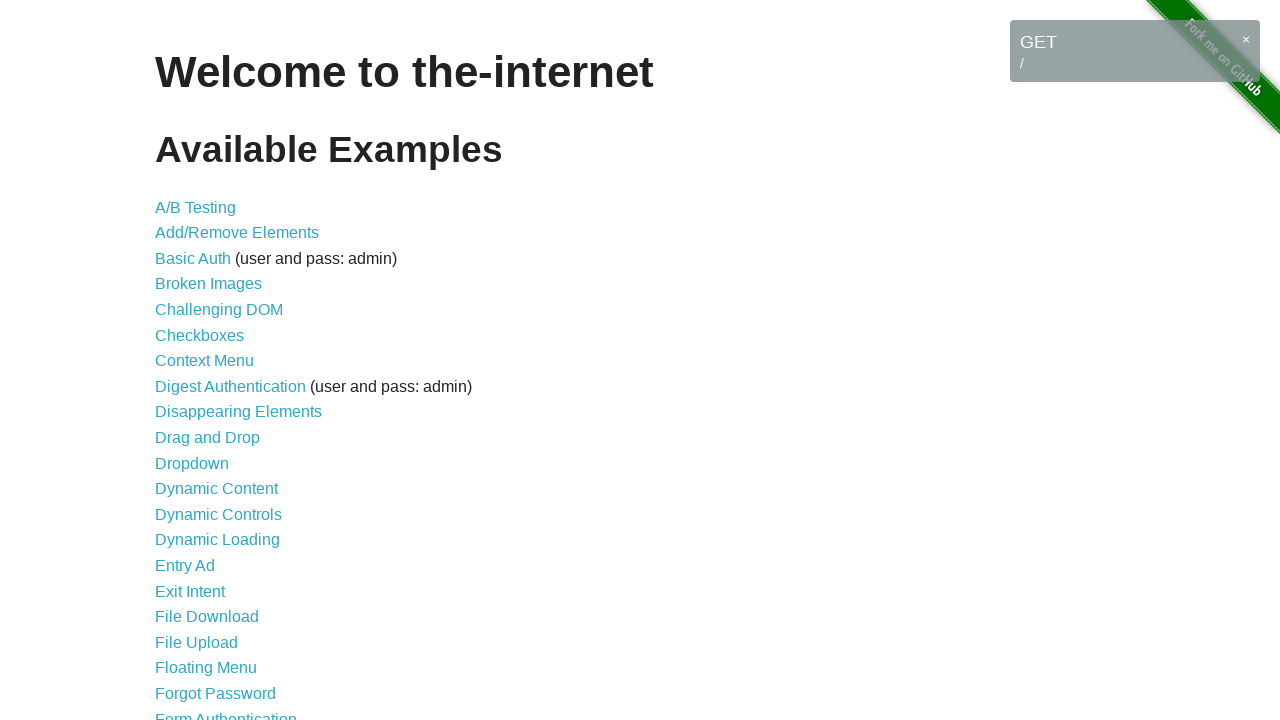

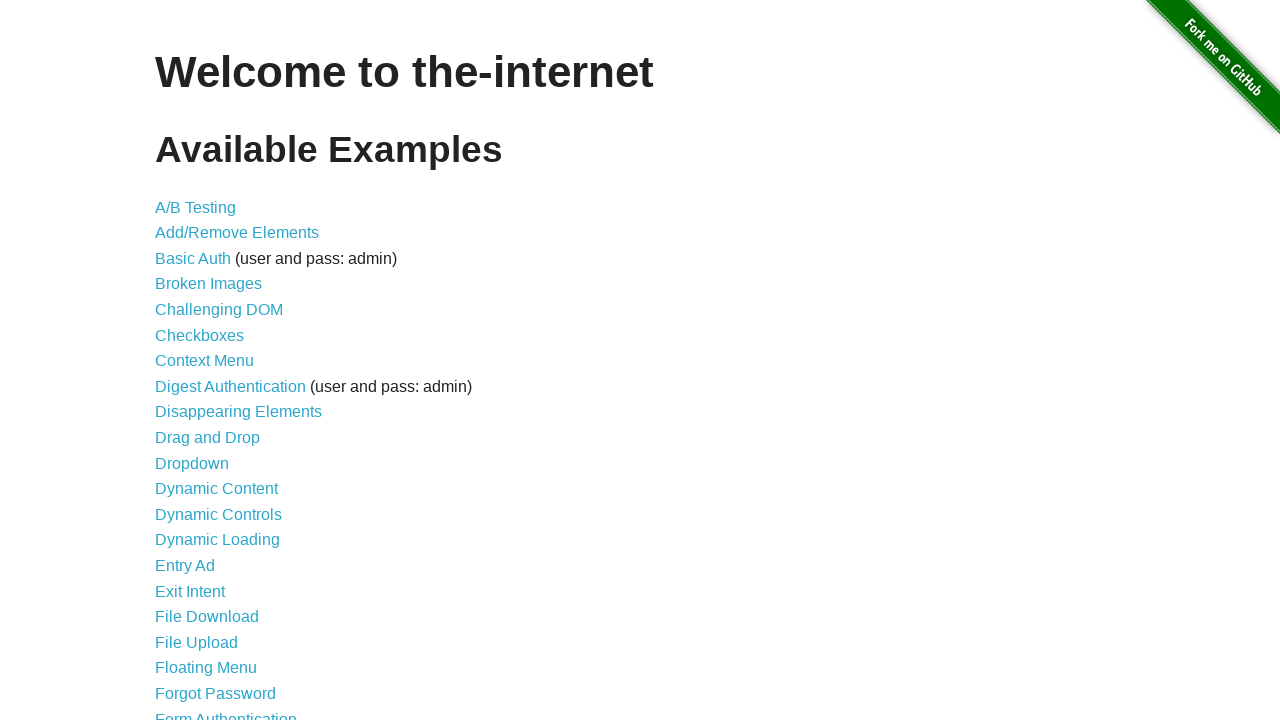